Navigates to a loan calculator page and interacts with page scrolling and locates a slider element and calculation result text

Starting URL: https://www.garantibbva.com.tr/krediler/kredi-hesaplama

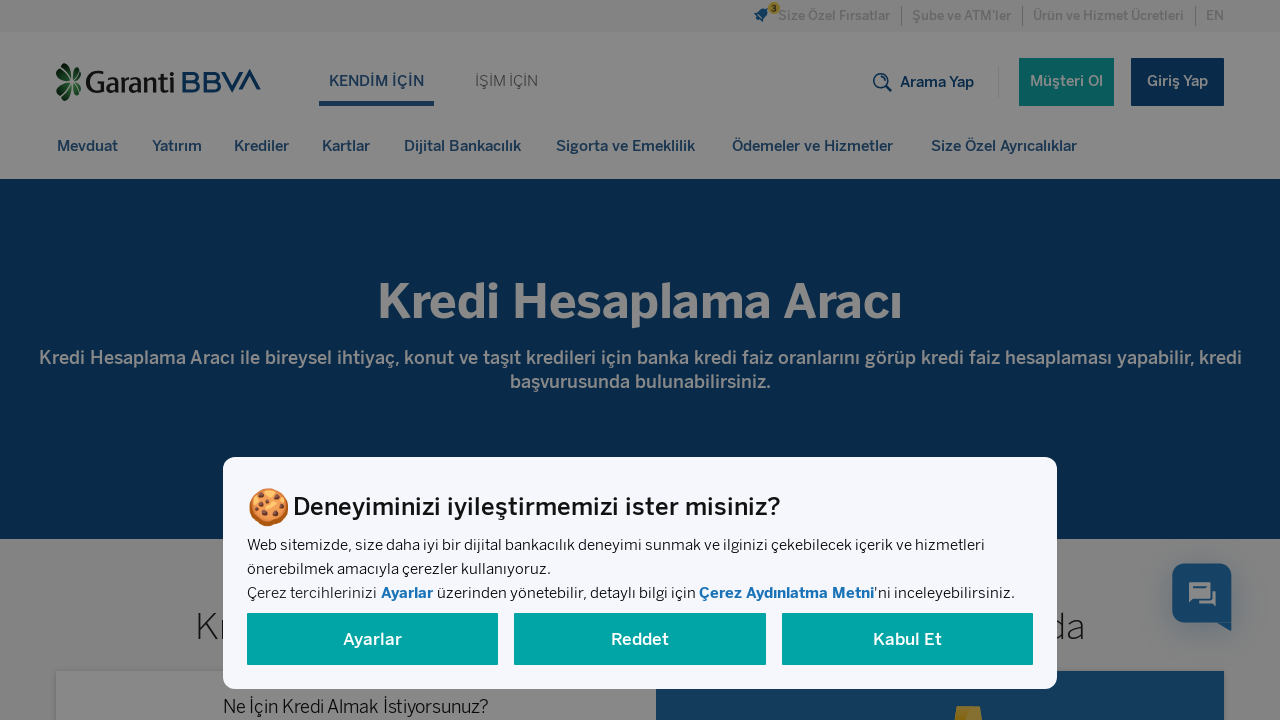

Pressed PageDown to scroll down the page
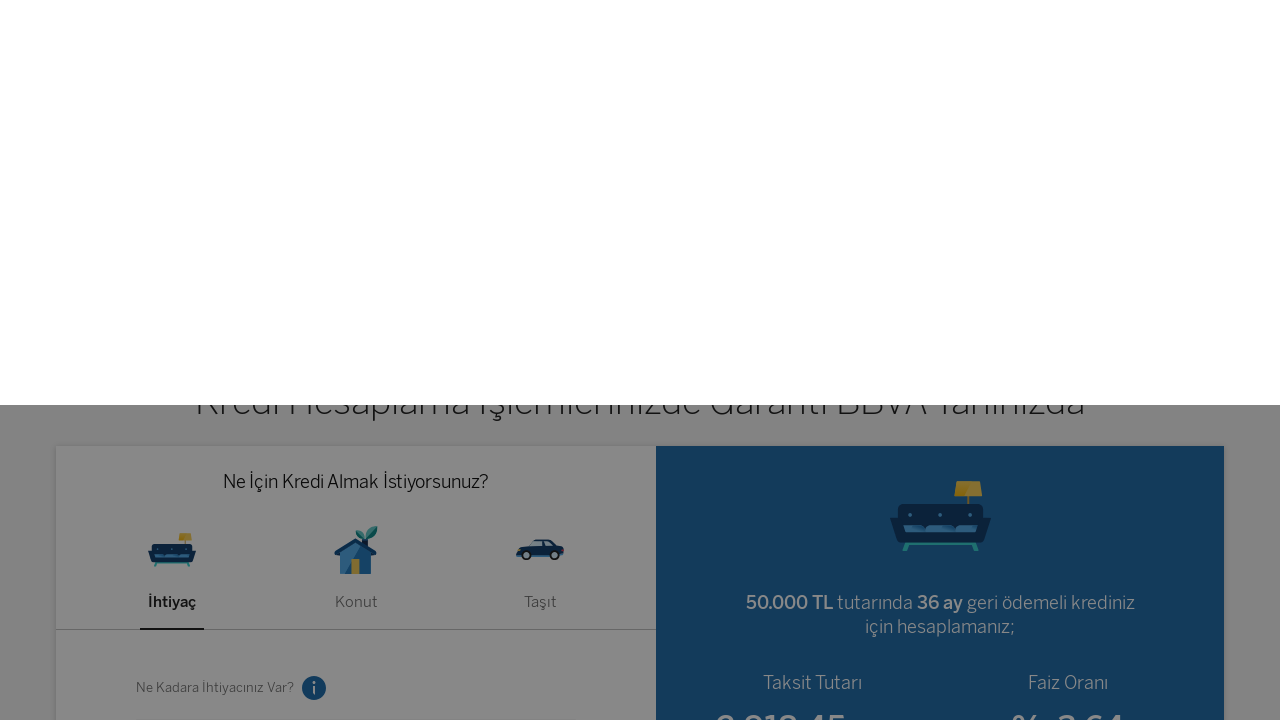

Waited 1000ms for page to settle after scrolling down
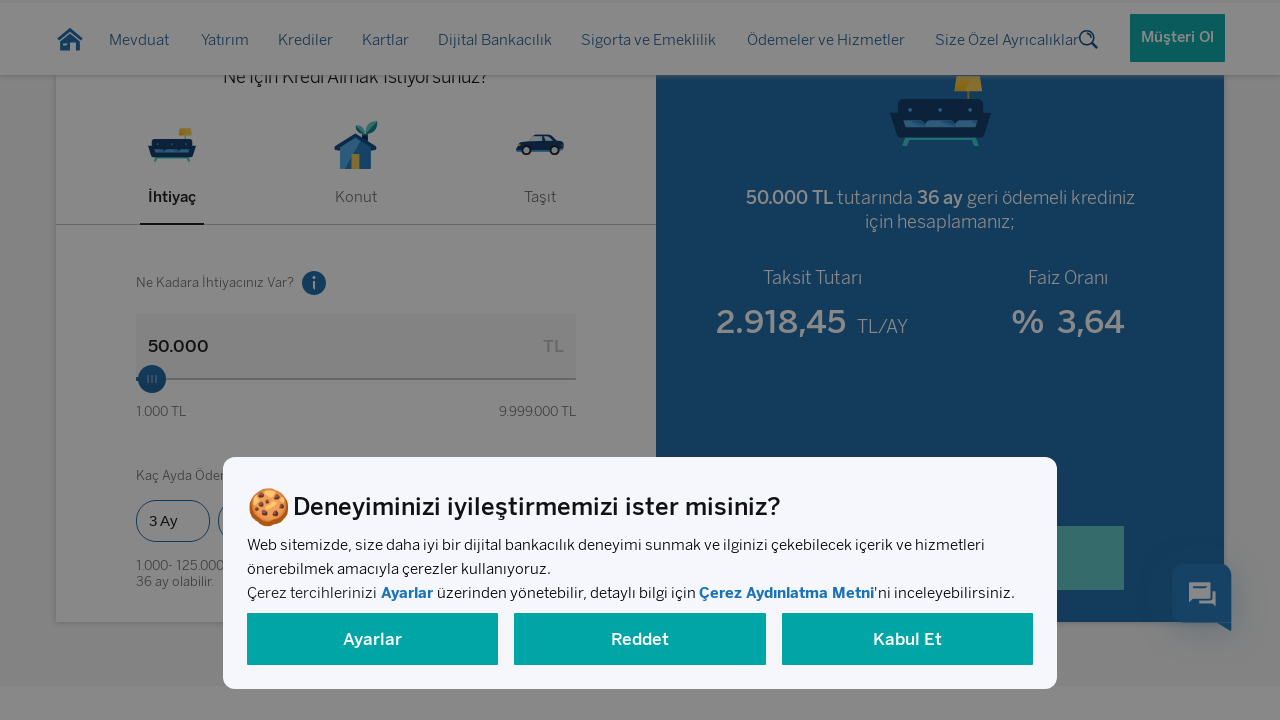

Pressed PageUp to scroll back up the page
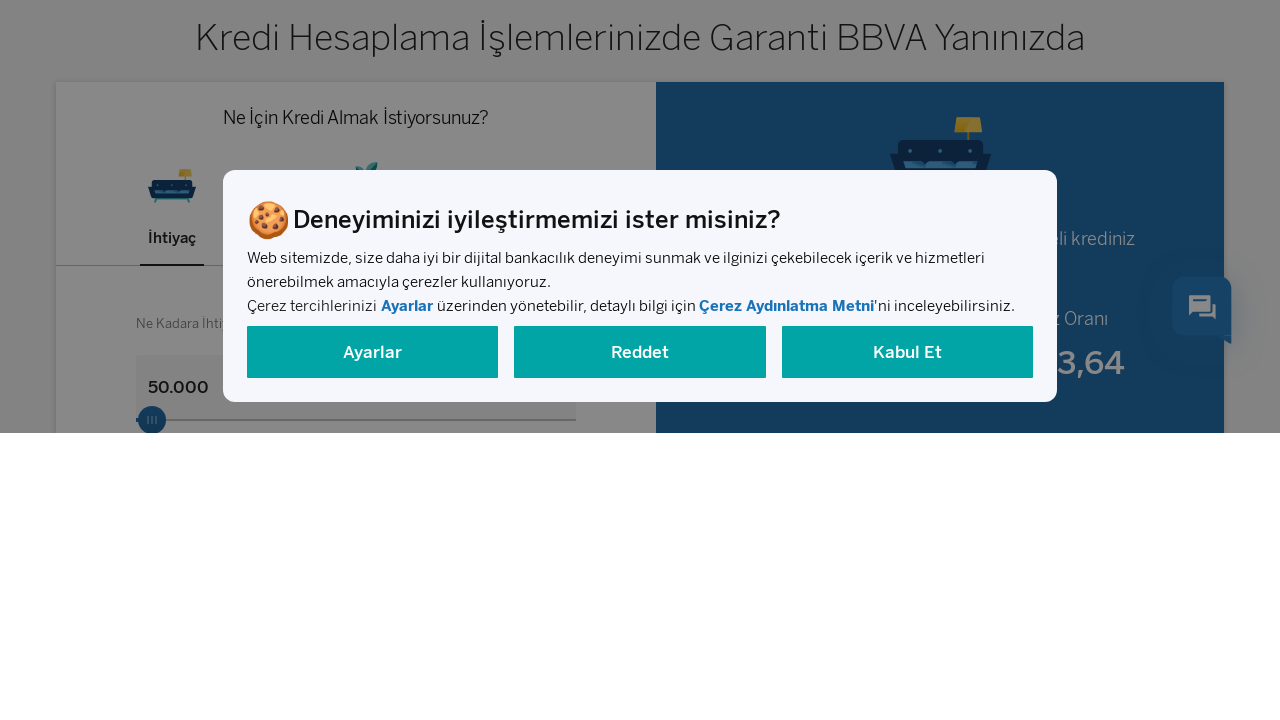

Waited 1000ms for page to settle after scrolling up
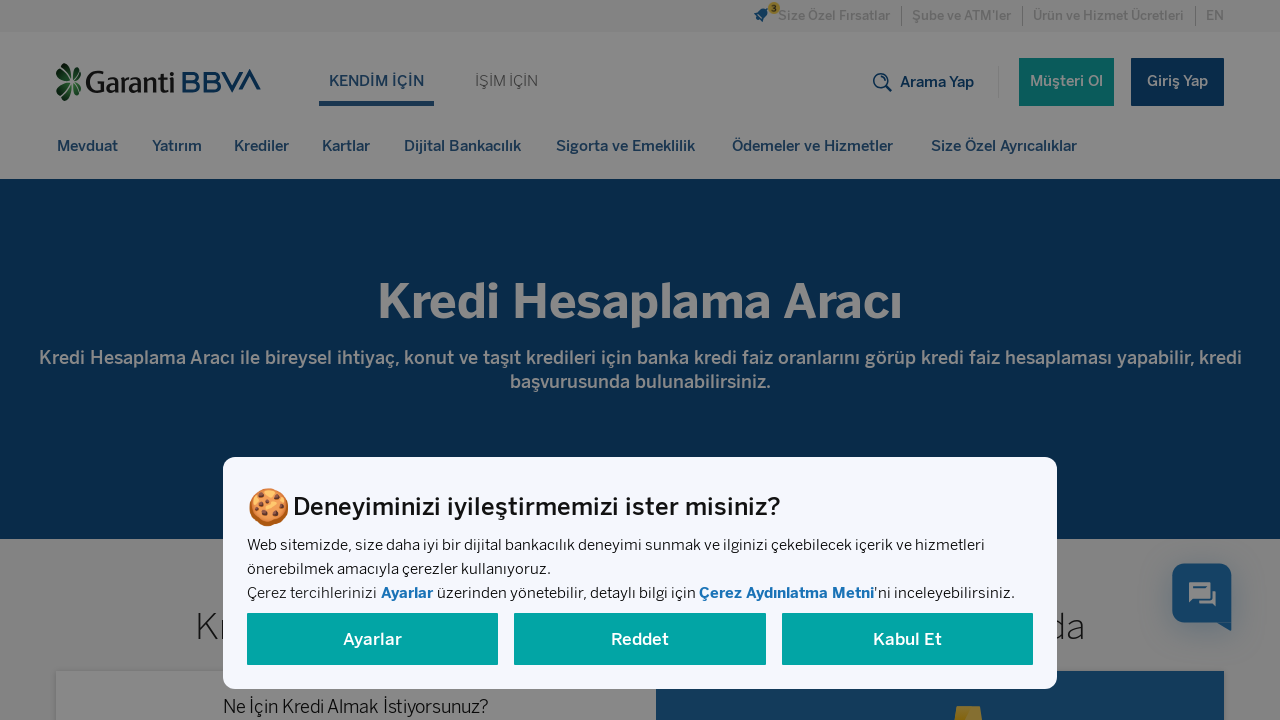

Pressed ArrowDown key
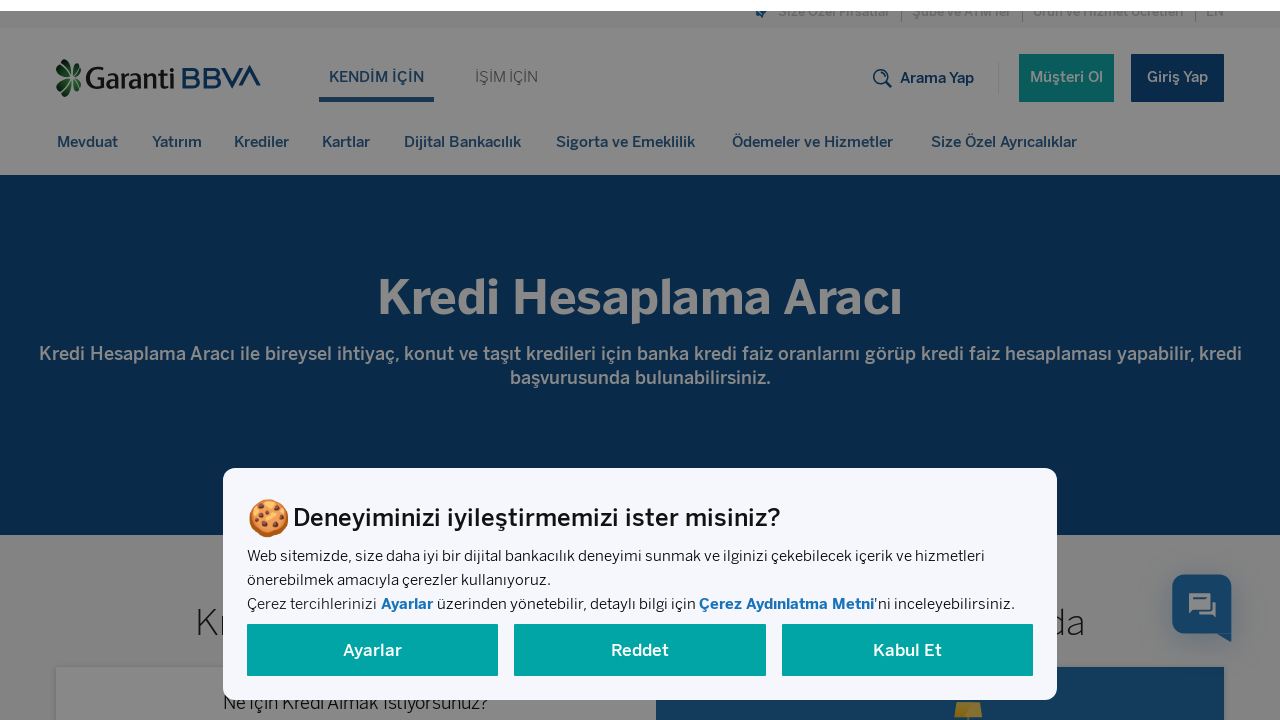

Located slider element with class 'icon'
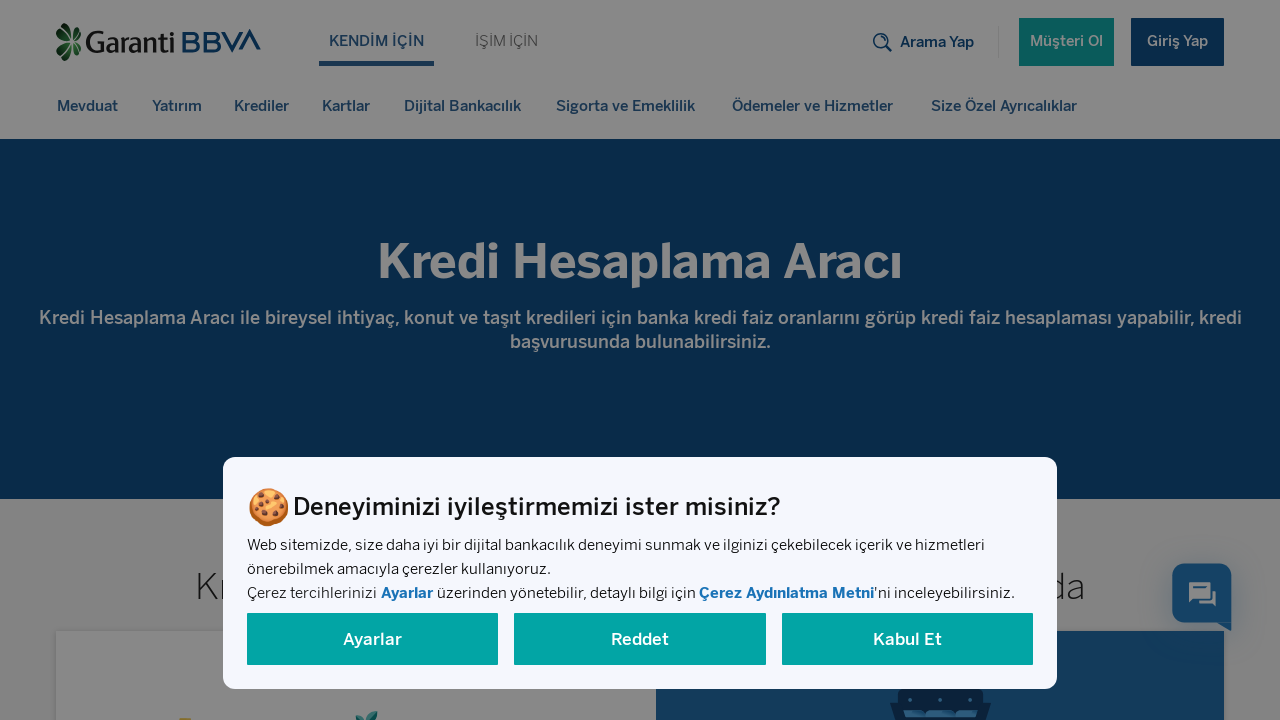

Scrolled slider element into view
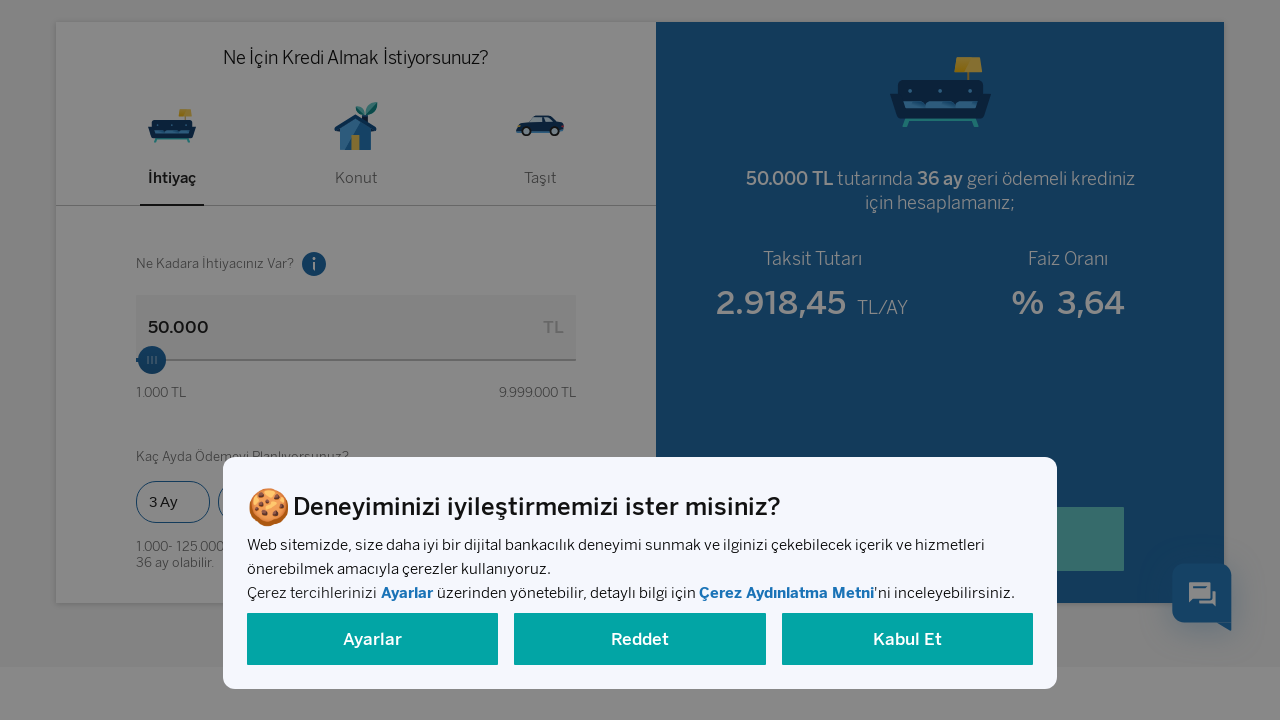

Located calculation result element with class 'js-calc__total'
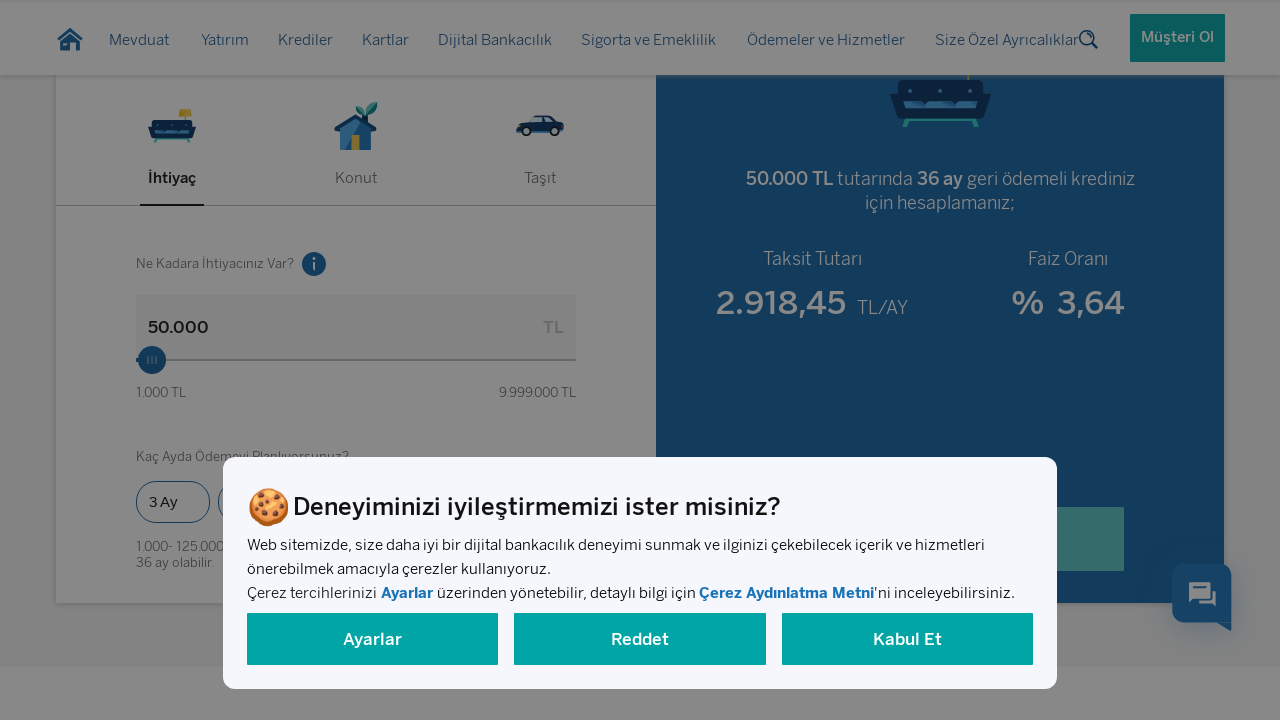

Retrieved calculation result text: 50.000
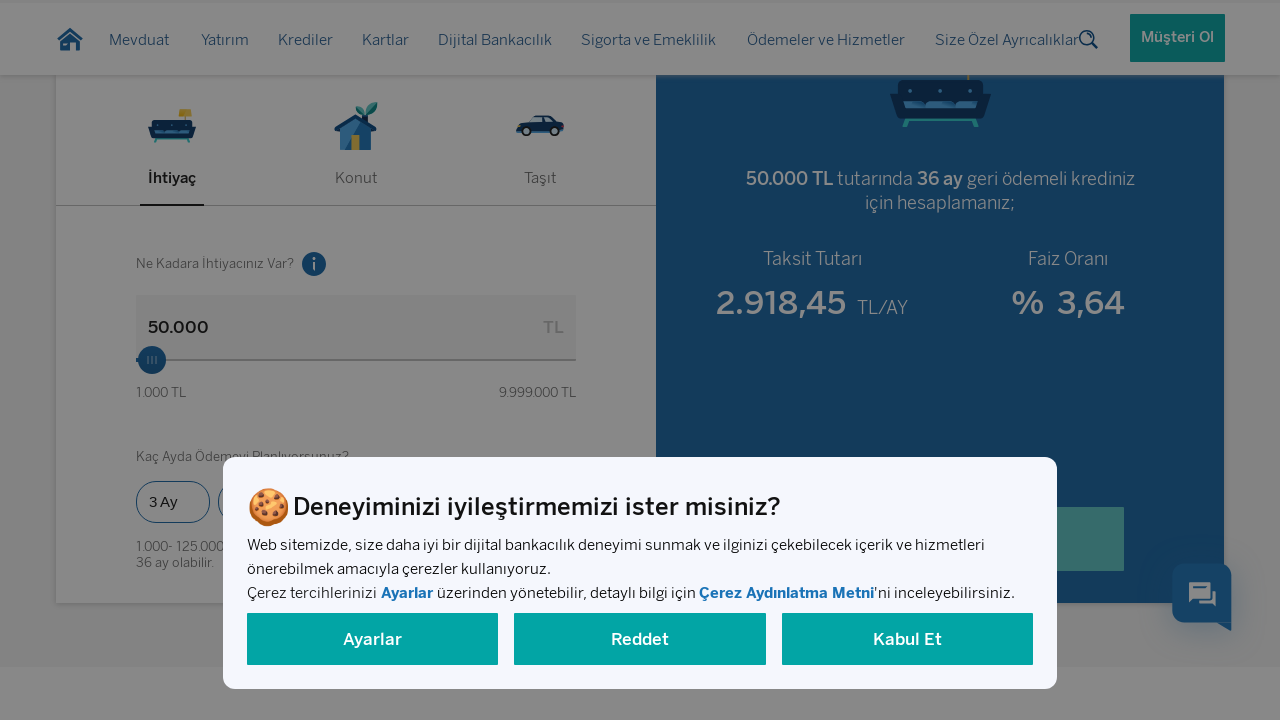

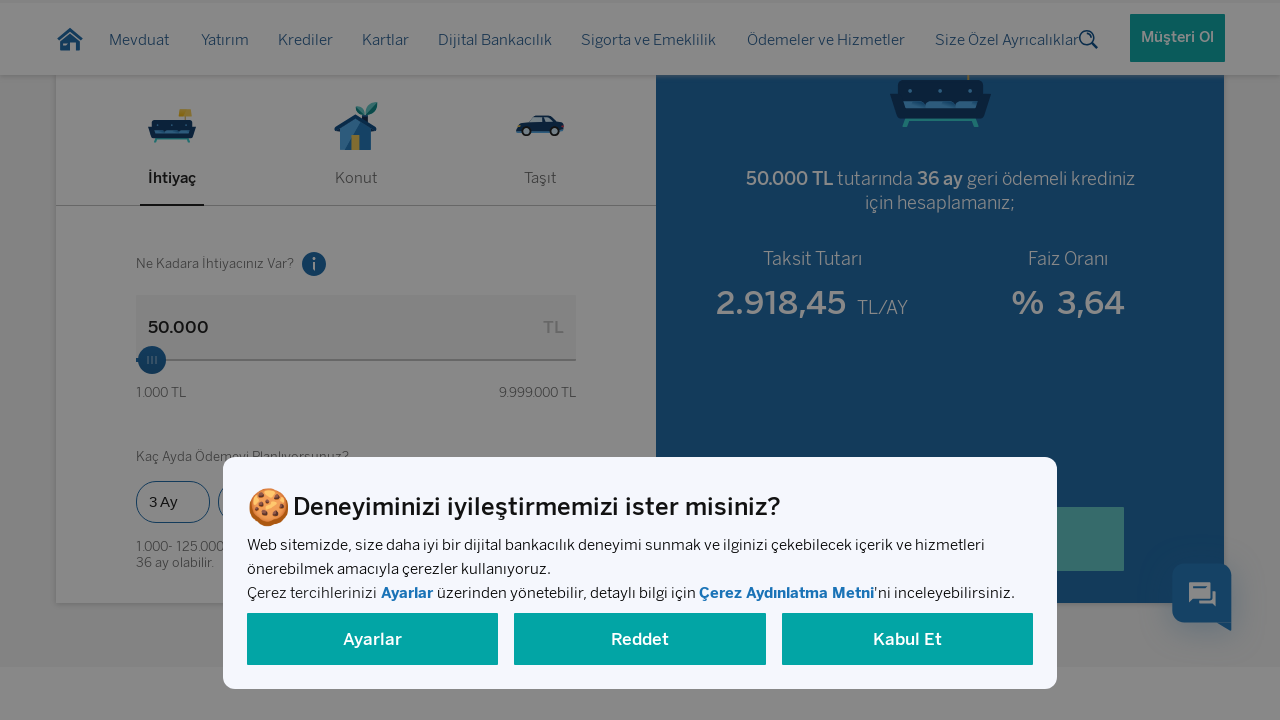